Tests dropdown selection by selecting Option 2 from the dropdown menu

Starting URL: http://the-internet.herokuapp.com/dropdown

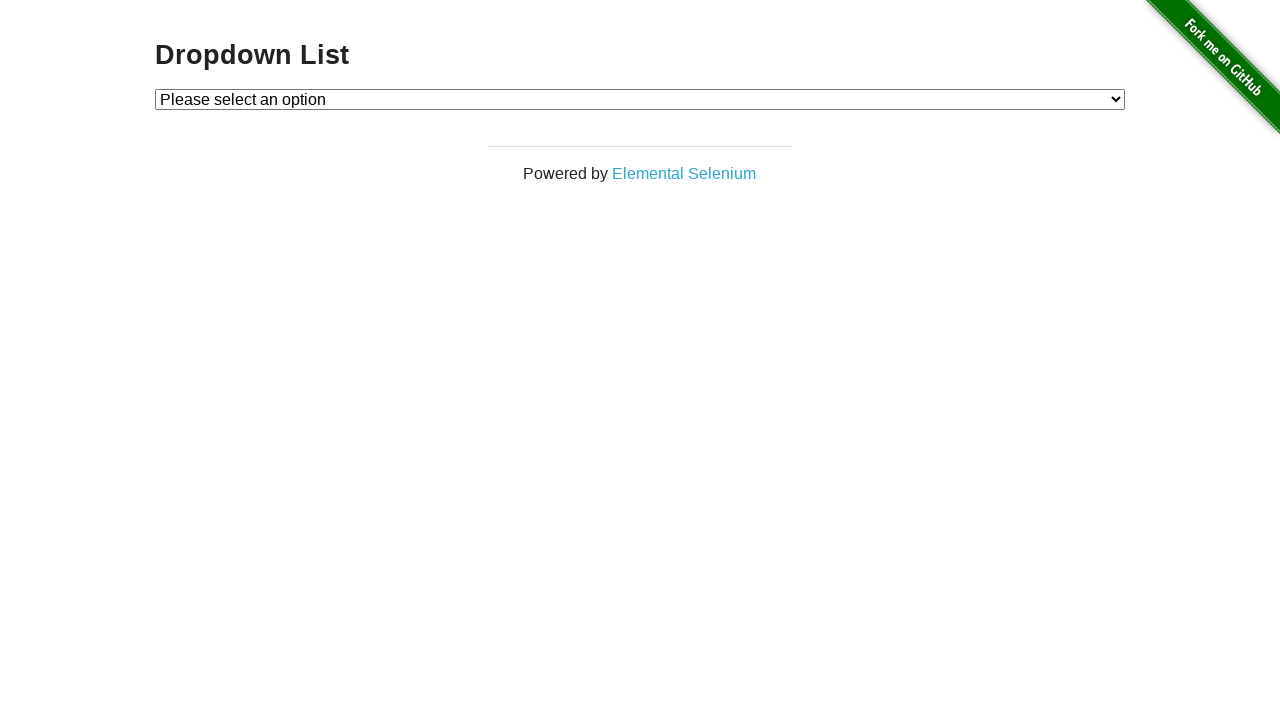

Navigated to dropdown page
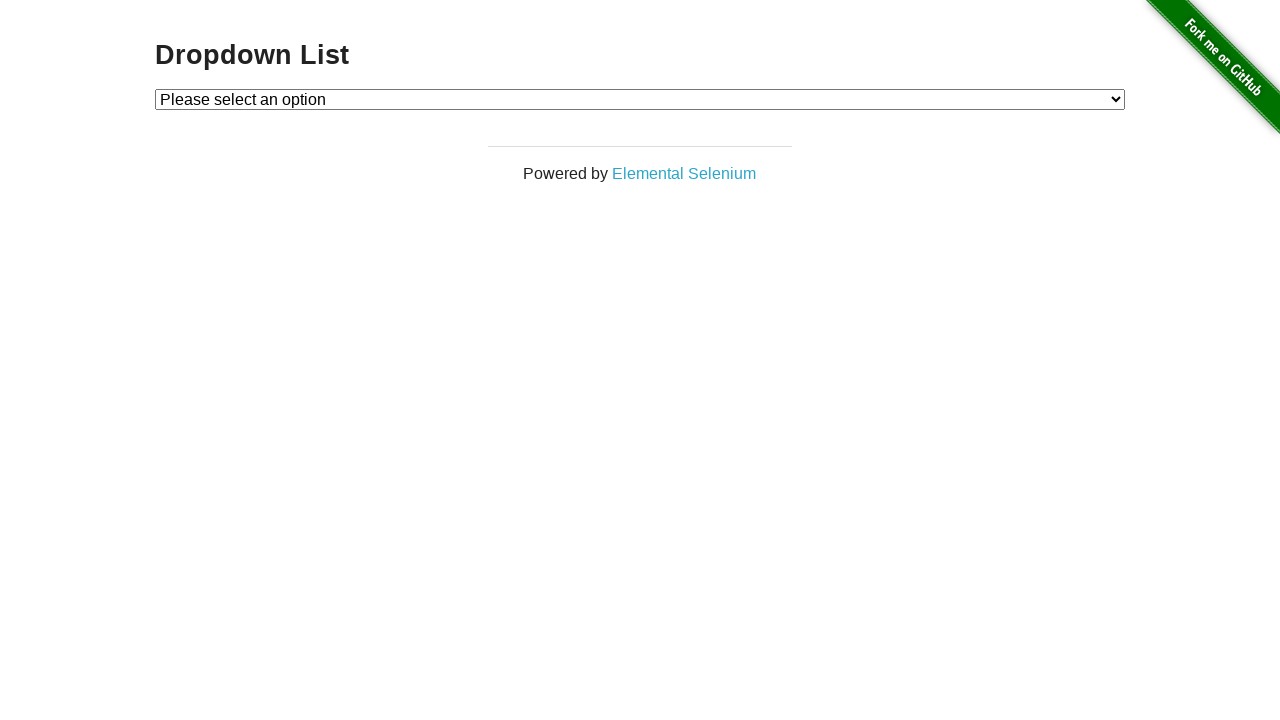

Selected Option 2 from dropdown menu on #dropdown
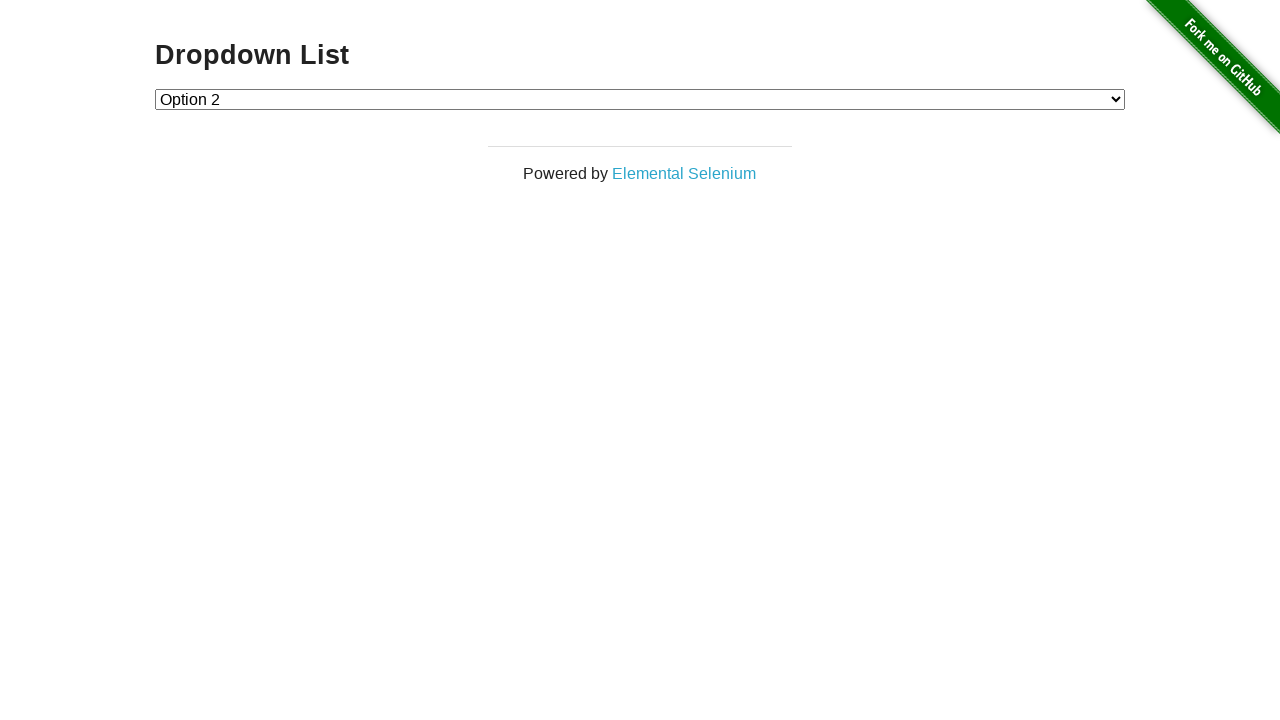

Verified dropdown element is present
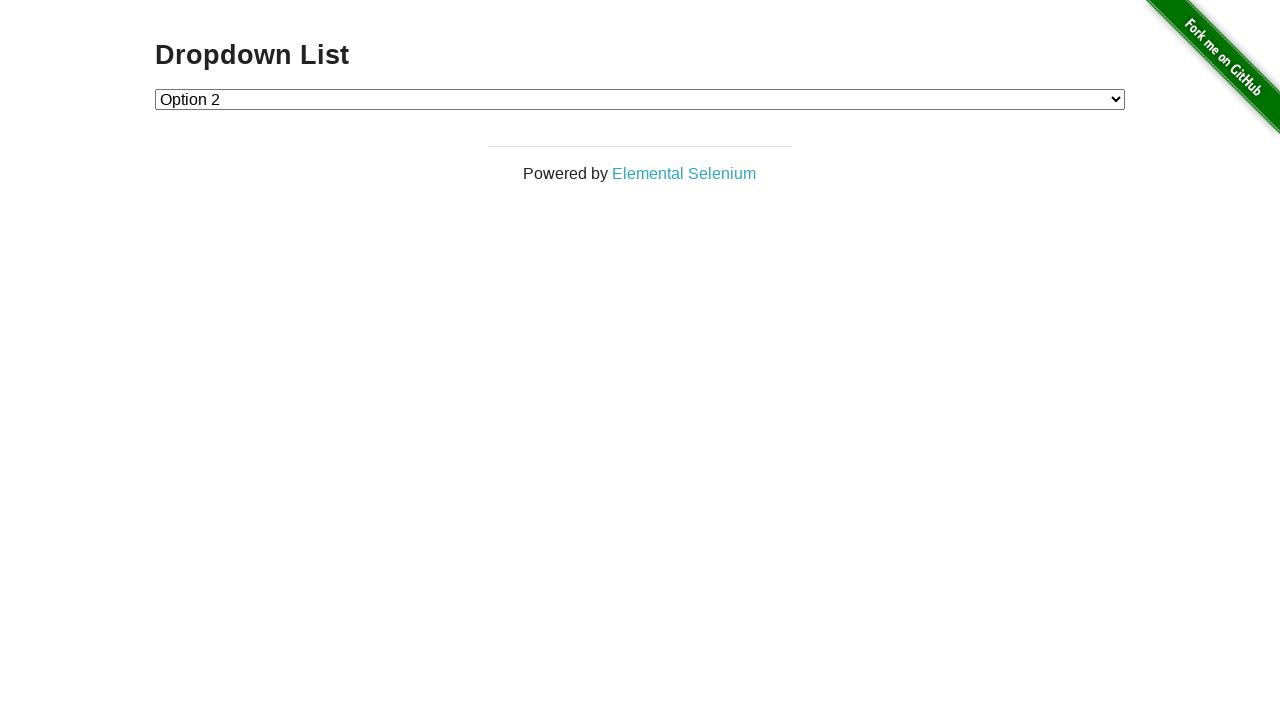

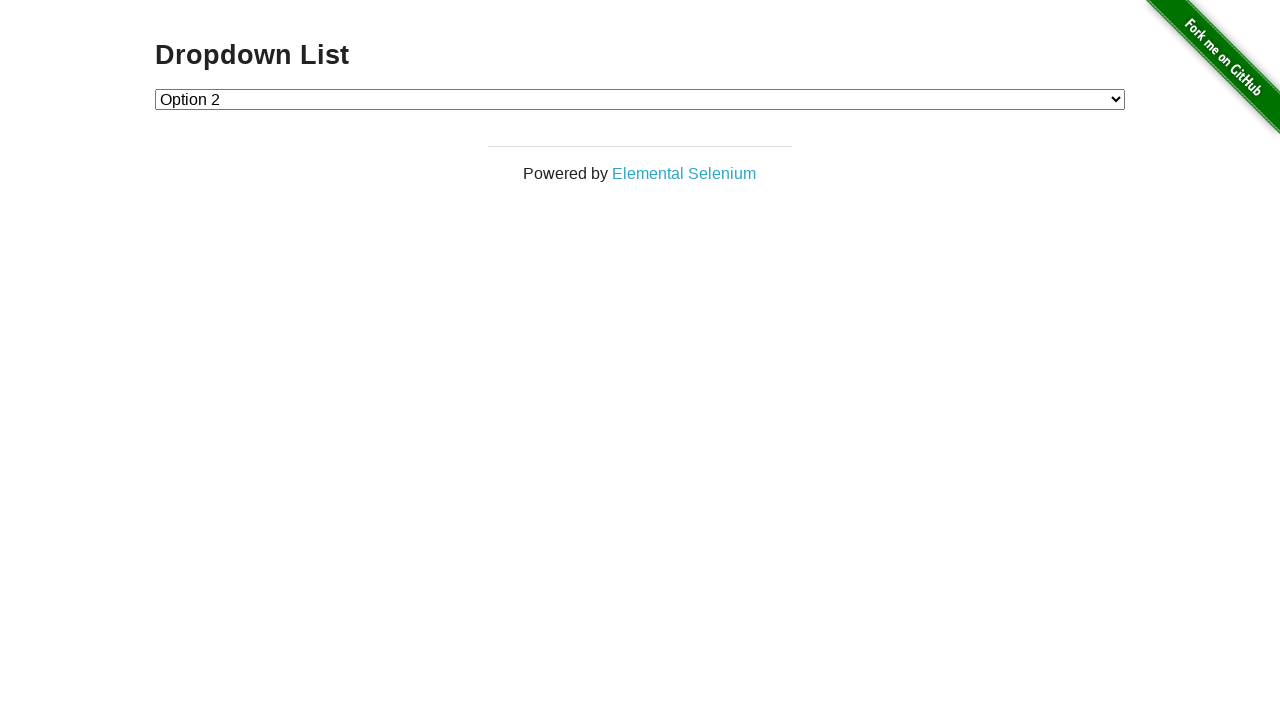